Tests JavaScript alert handling by clicking a button that triggers an alert popup, then accepting/dismissing the alert.

Starting URL: https://leafground.com/alert.xhtml

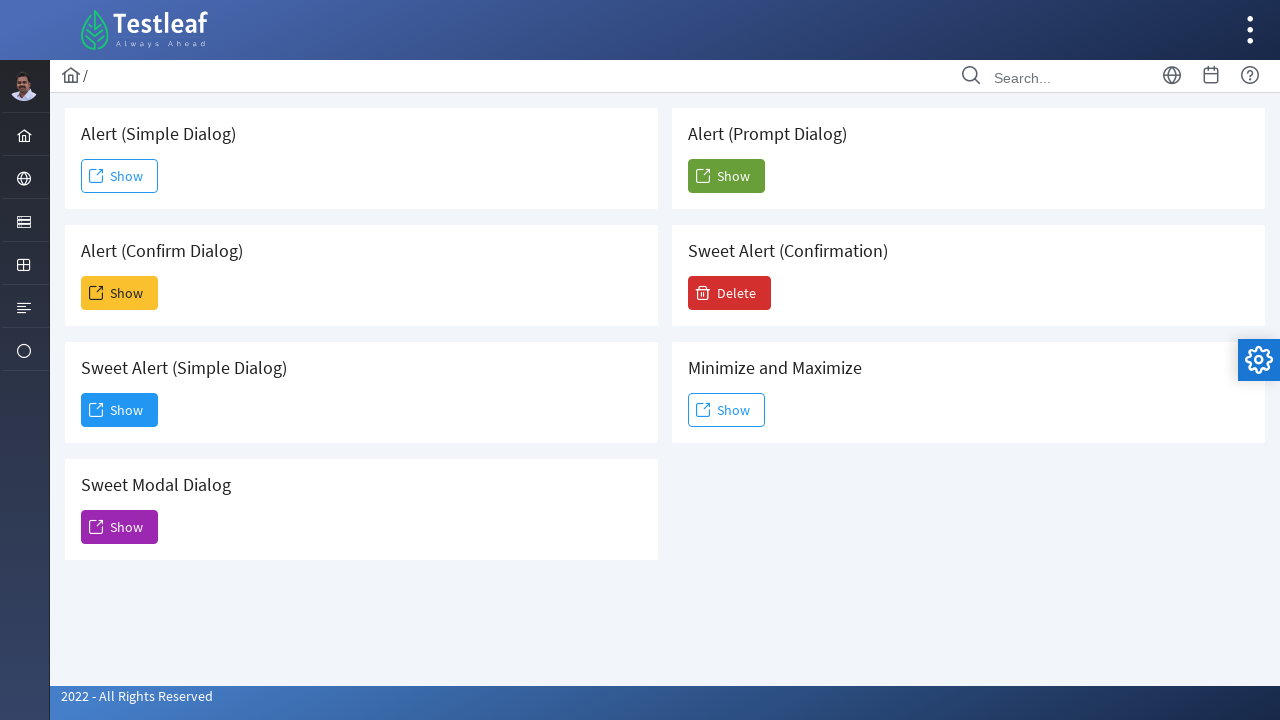

Clicked alert button to trigger JavaScript alert at (120, 176) on #j_idt88\:j_idt91
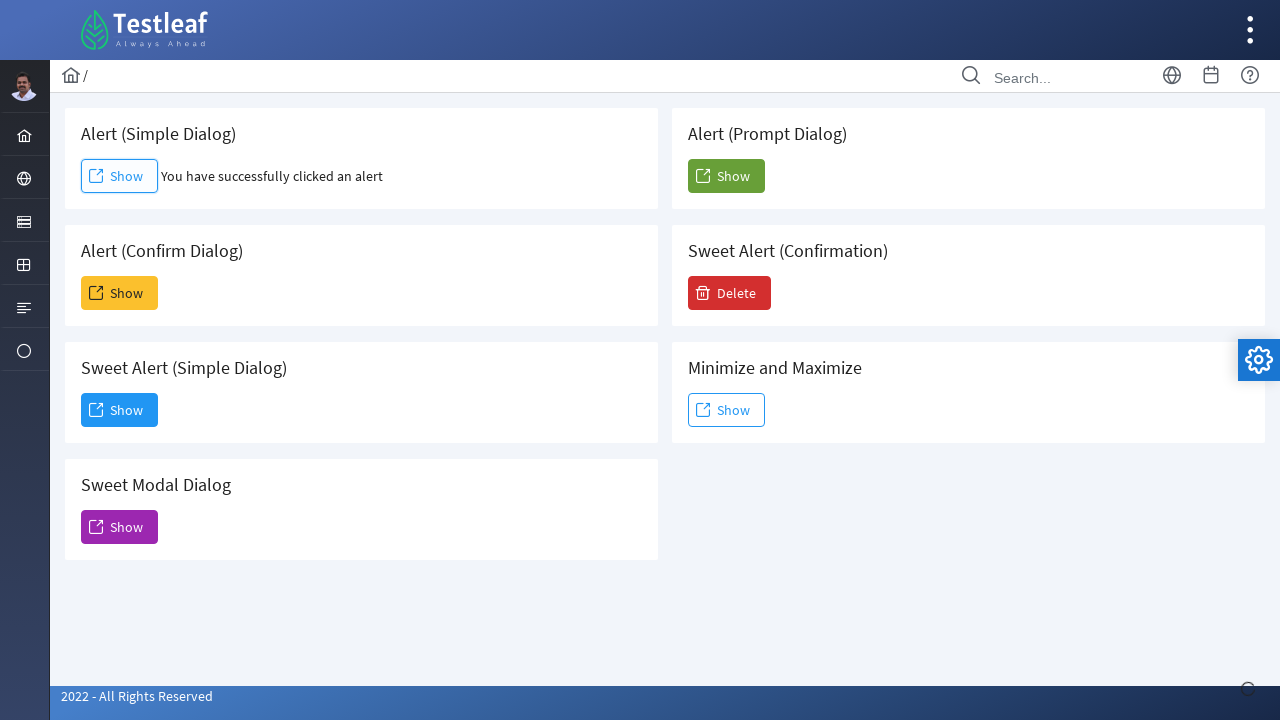

Set up dialog handler to accept alerts
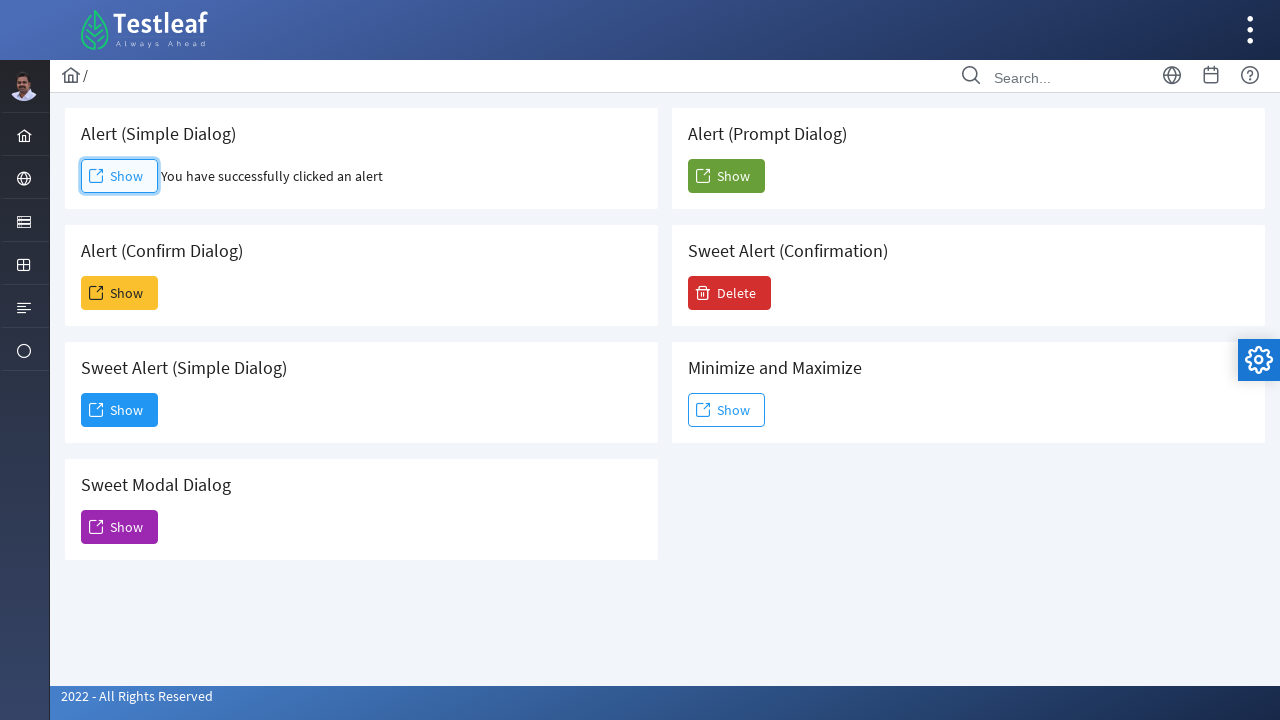

Configured dialog handler function to accept dialogs
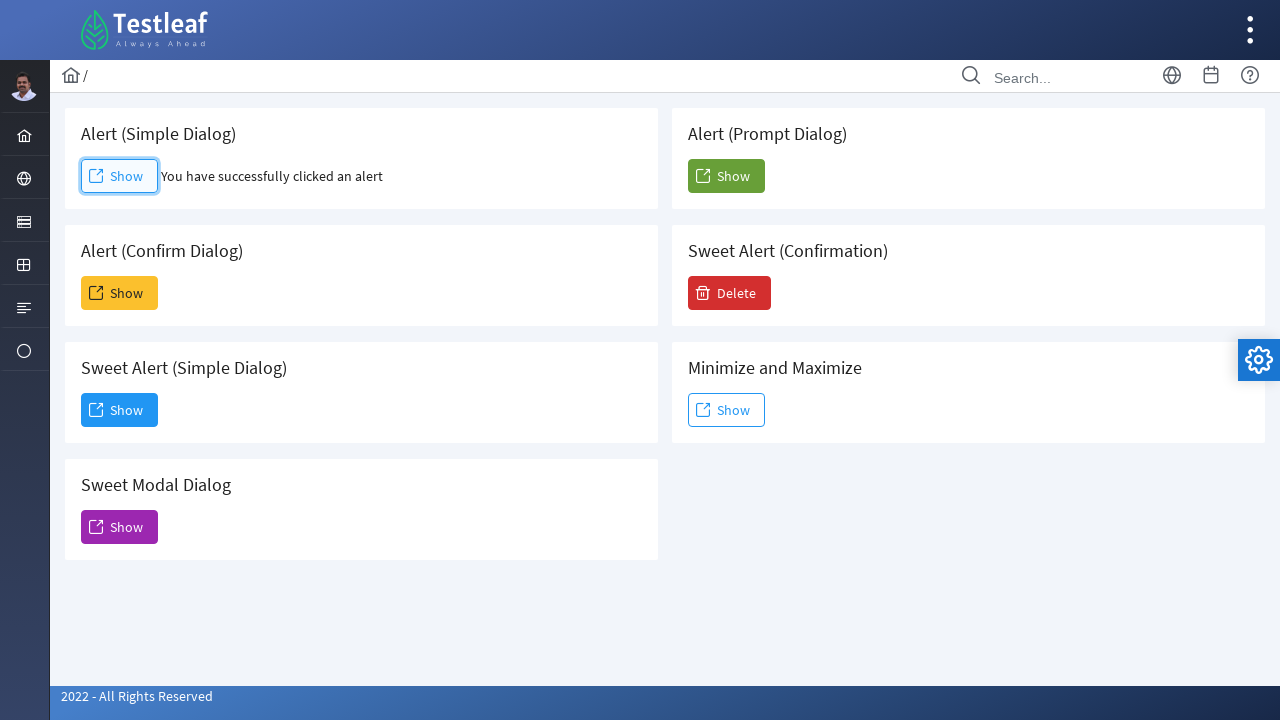

Clicked alert button to trigger the alert popup at (120, 176) on #j_idt88\:j_idt91
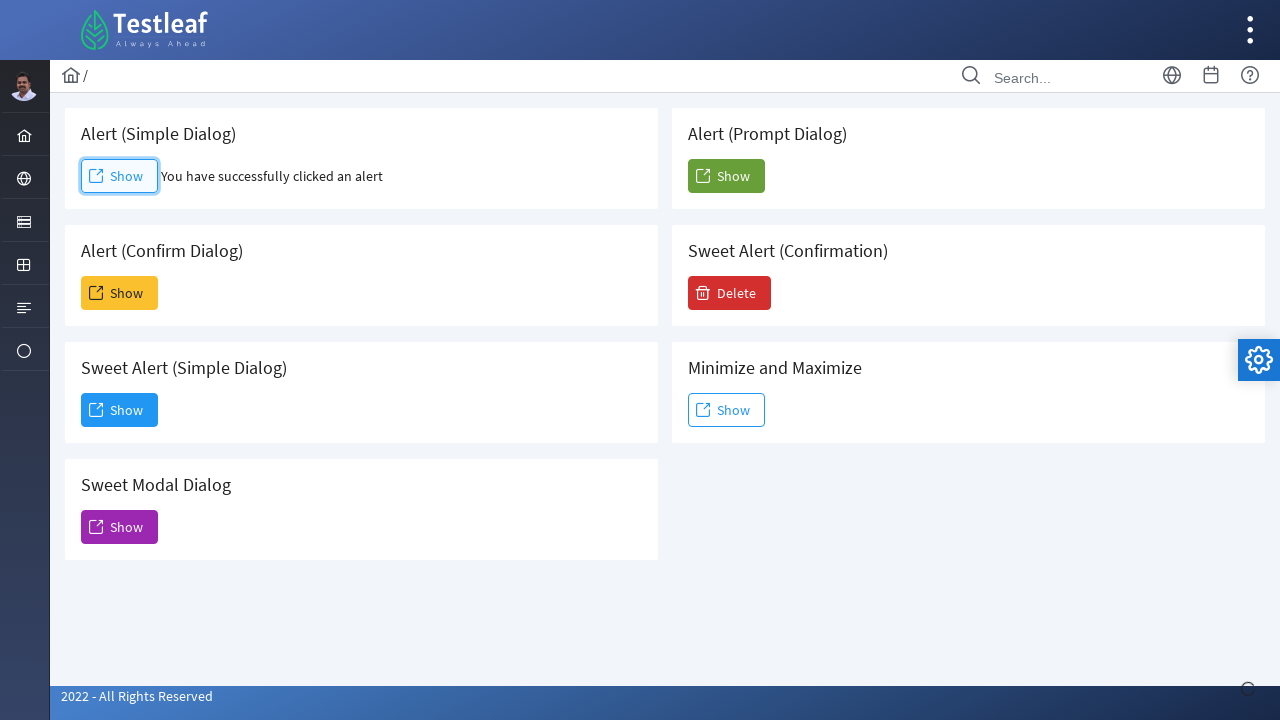

Waited 1000ms for alert to be processed and dismissed
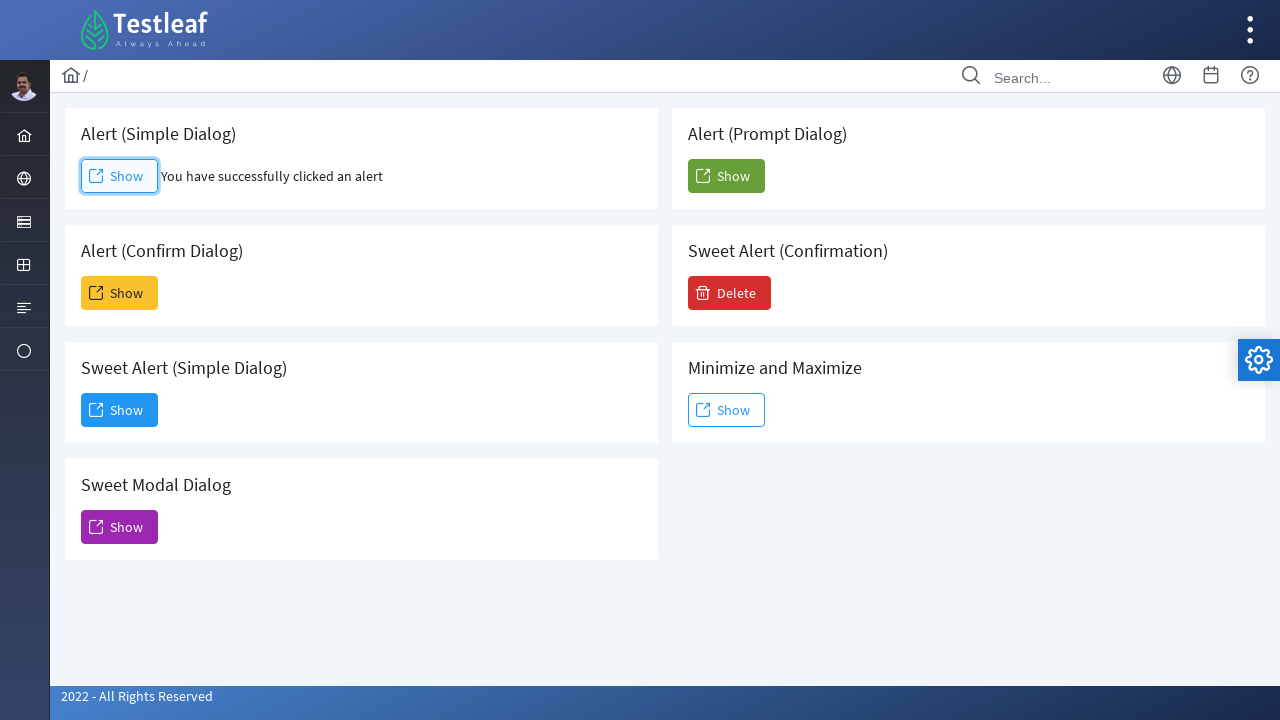

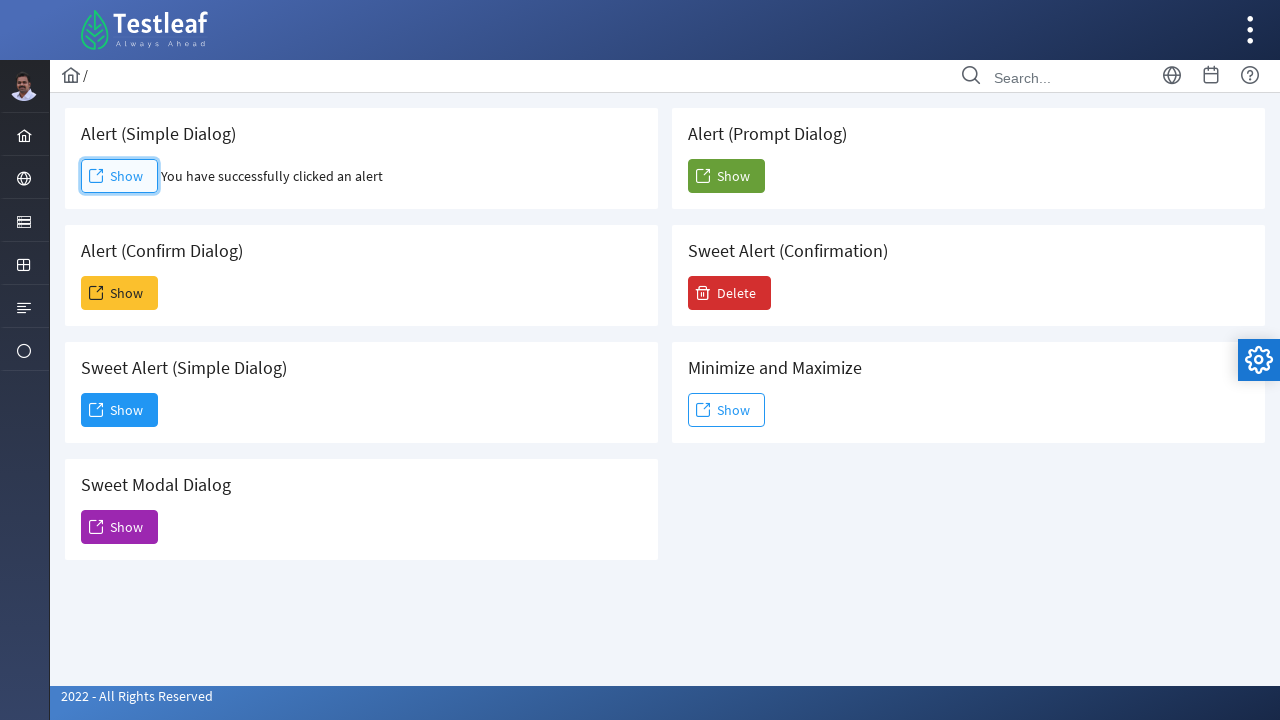